Tests a form submission that involves retrieving an attribute value, calculating a result, filling a text field, selecting checkboxes and radio buttons, and handling an alert

Starting URL: http://suninjuly.github.io/get_attribute.html

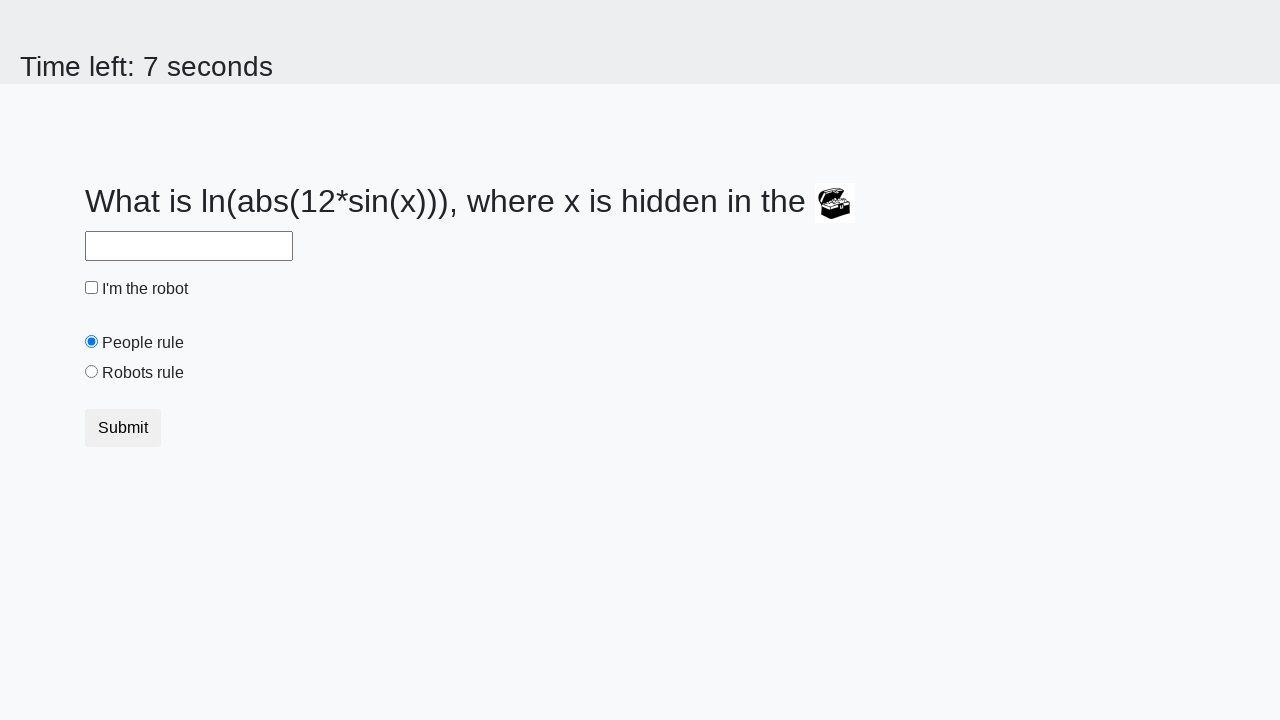

Retrieved valuex attribute from treasure element
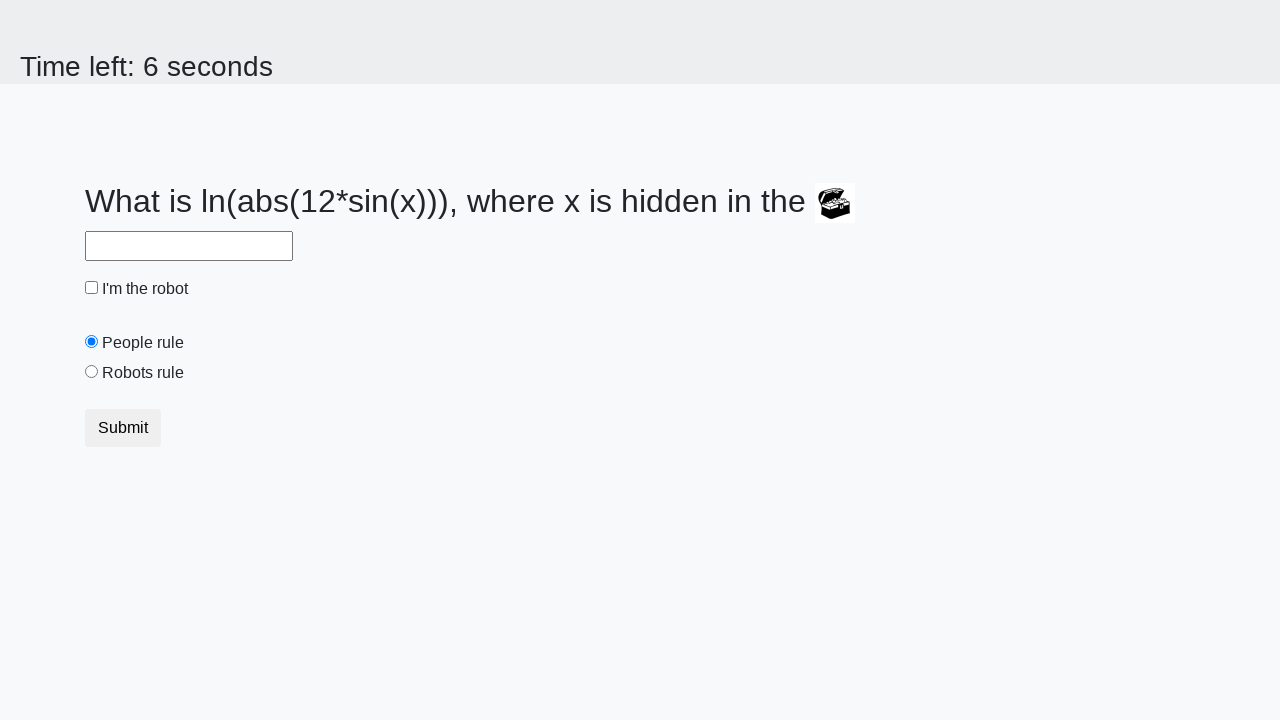

Calculated result using logarithm formula
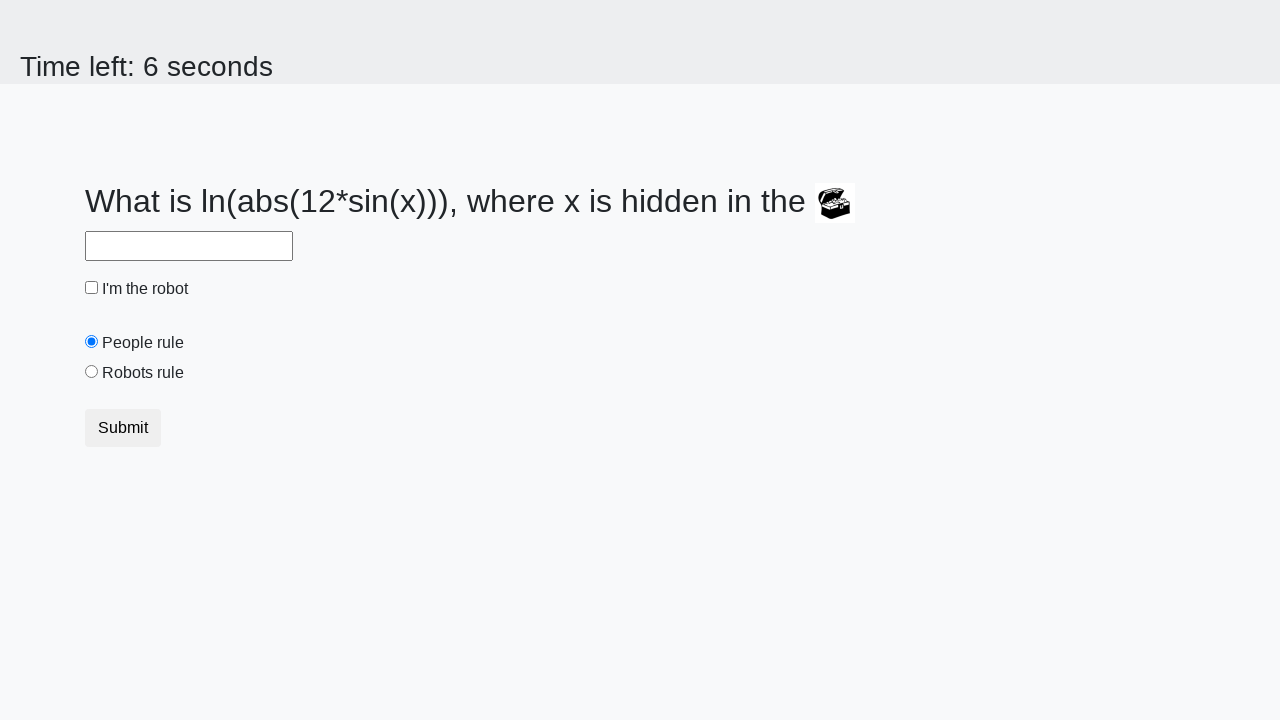

Filled answer field with calculated result on #answer
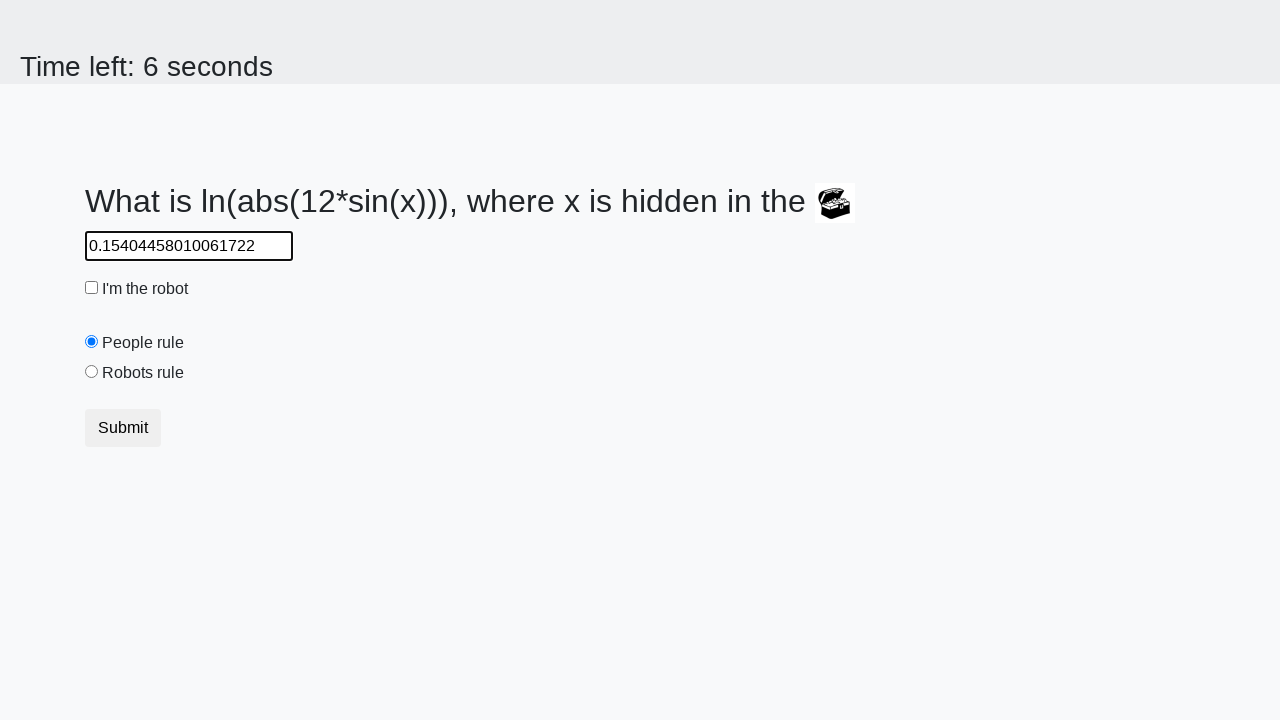

Clicked robot checkbox at (92, 288) on #robotCheckbox
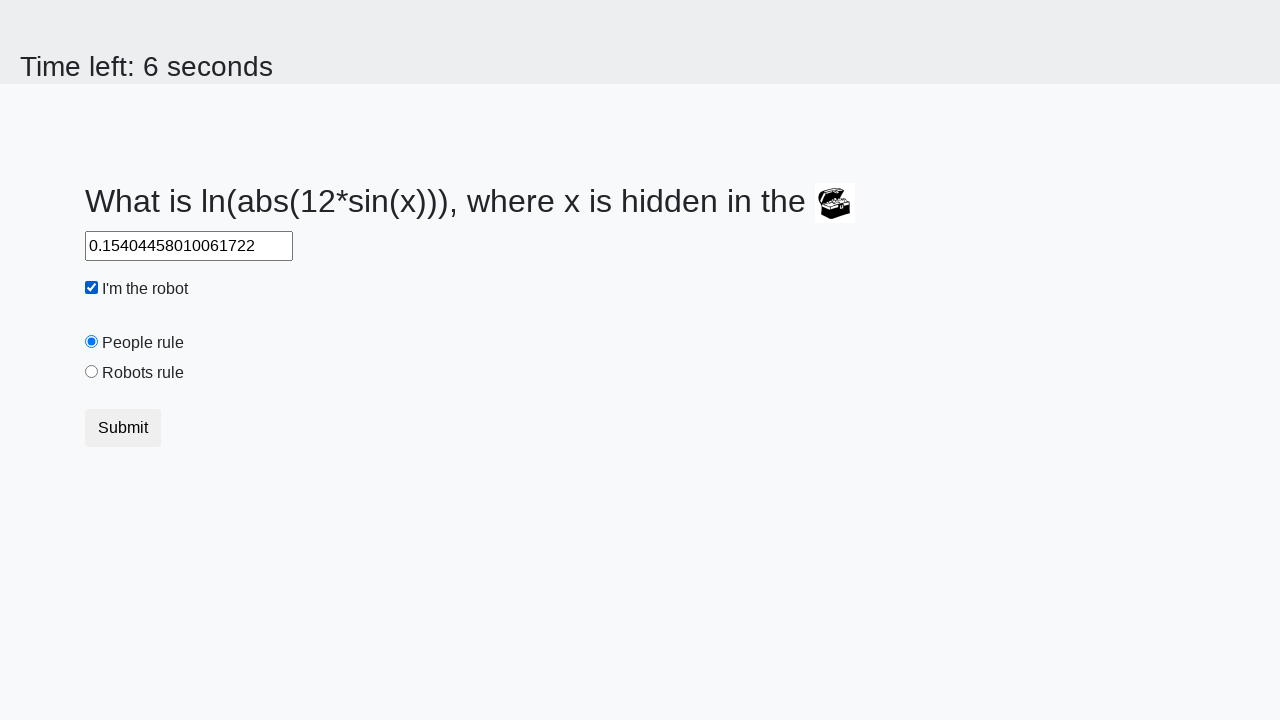

Clicked robots rule radio button at (92, 372) on #robotsRule
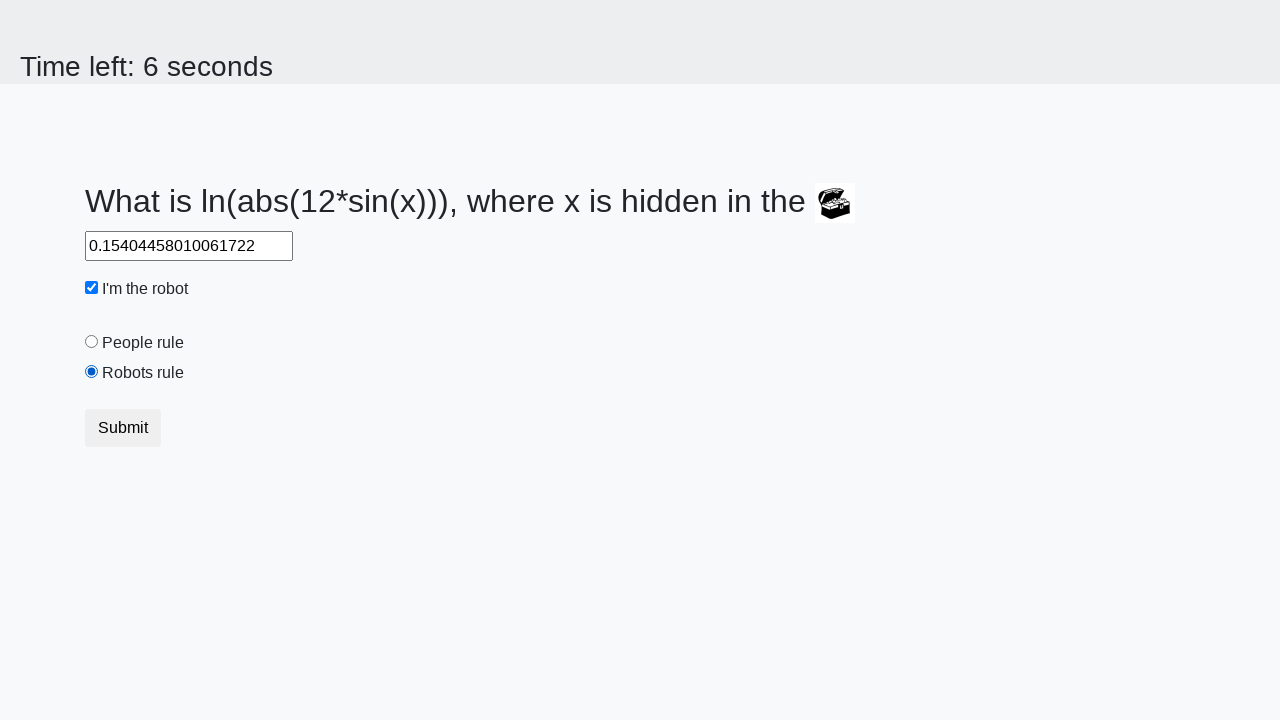

Clicked submit button at (123, 428) on button.btn
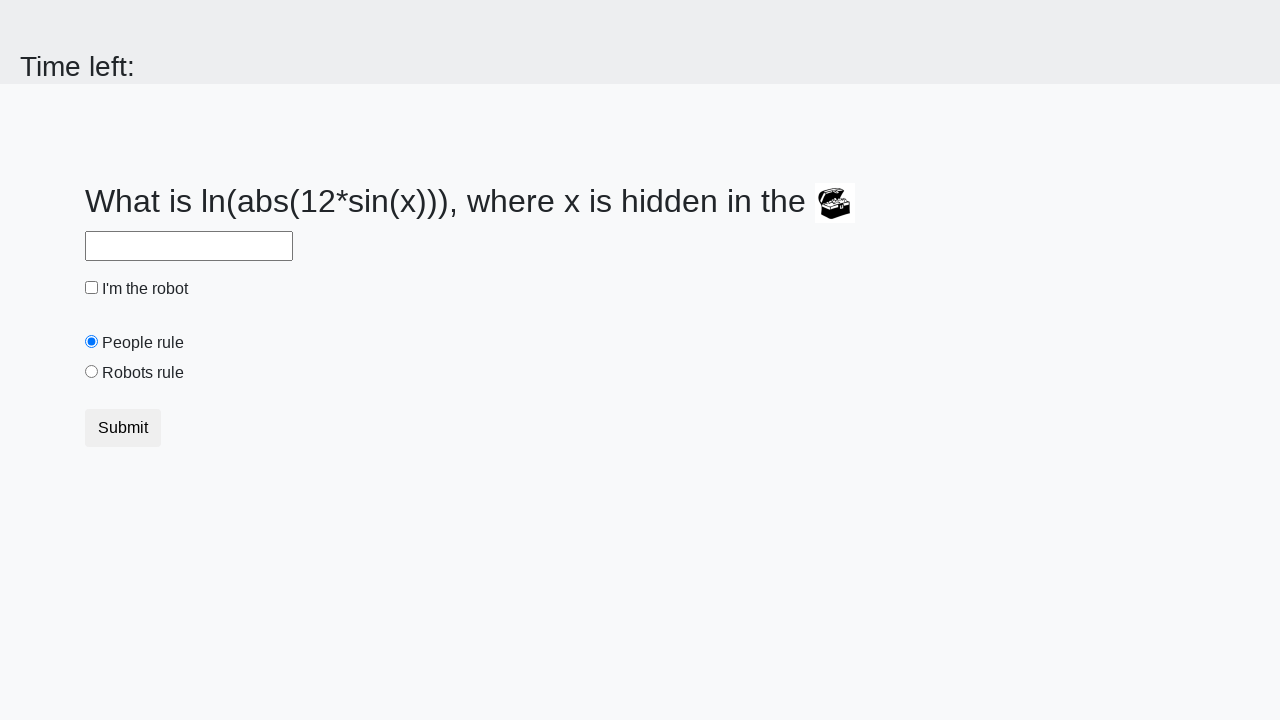

Set up alert dialog handler to accept alerts
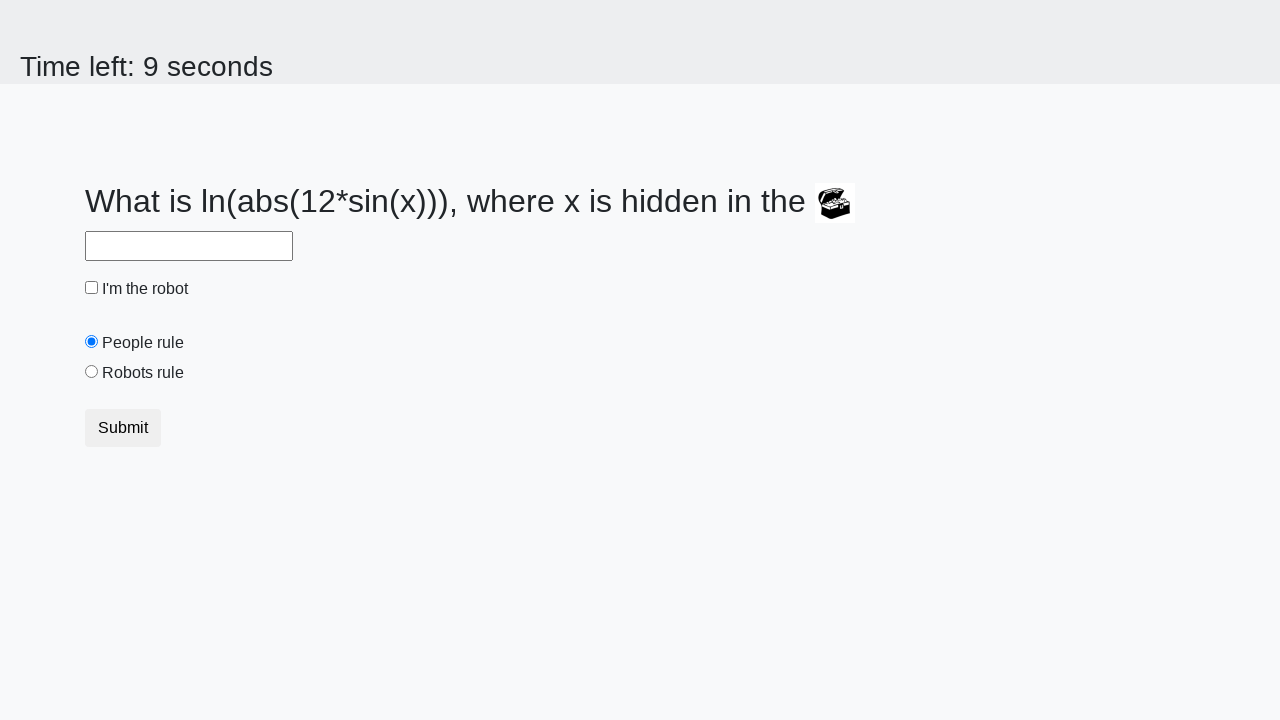

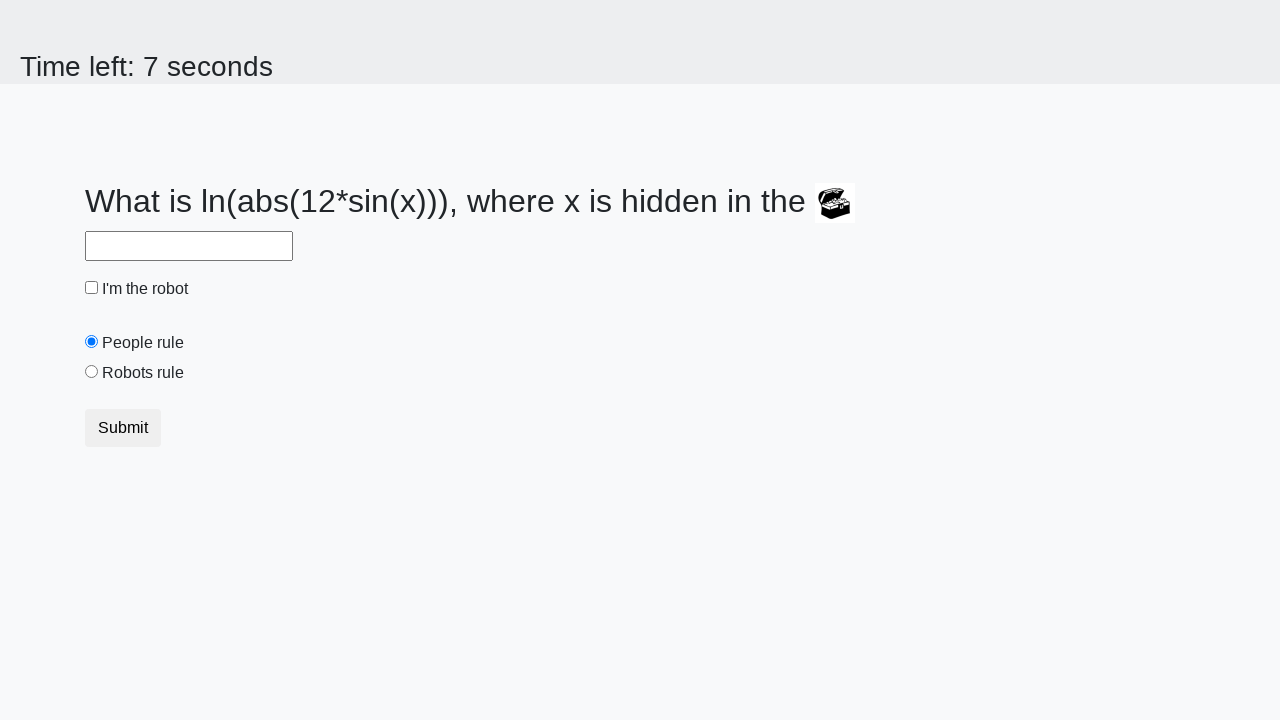